Tests datepicker functionality by opening the calendar widget and selecting a specific date

Starting URL: https://demo.automationtesting.in/Datepicker.html

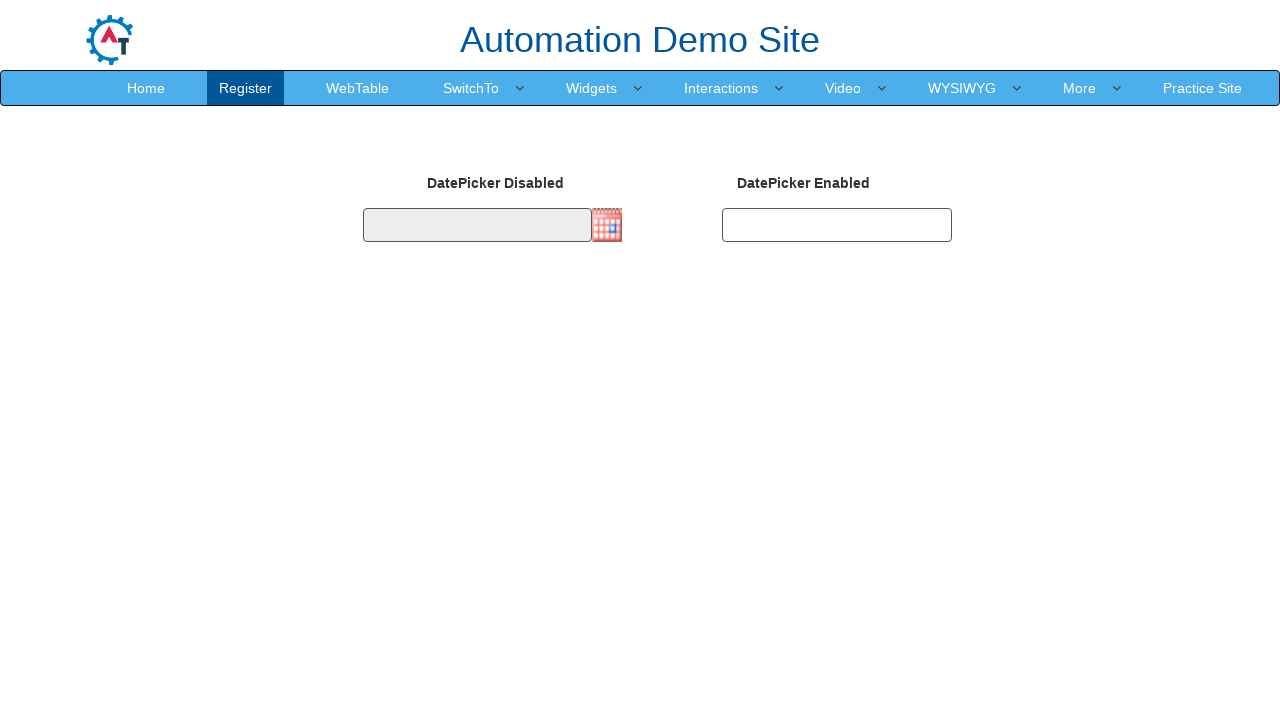

Clicked calendar icon to open datepicker widget at (607, 225) on xpath=/html/body/section/div[1]/div/div/form/div[2]/div[2]/img
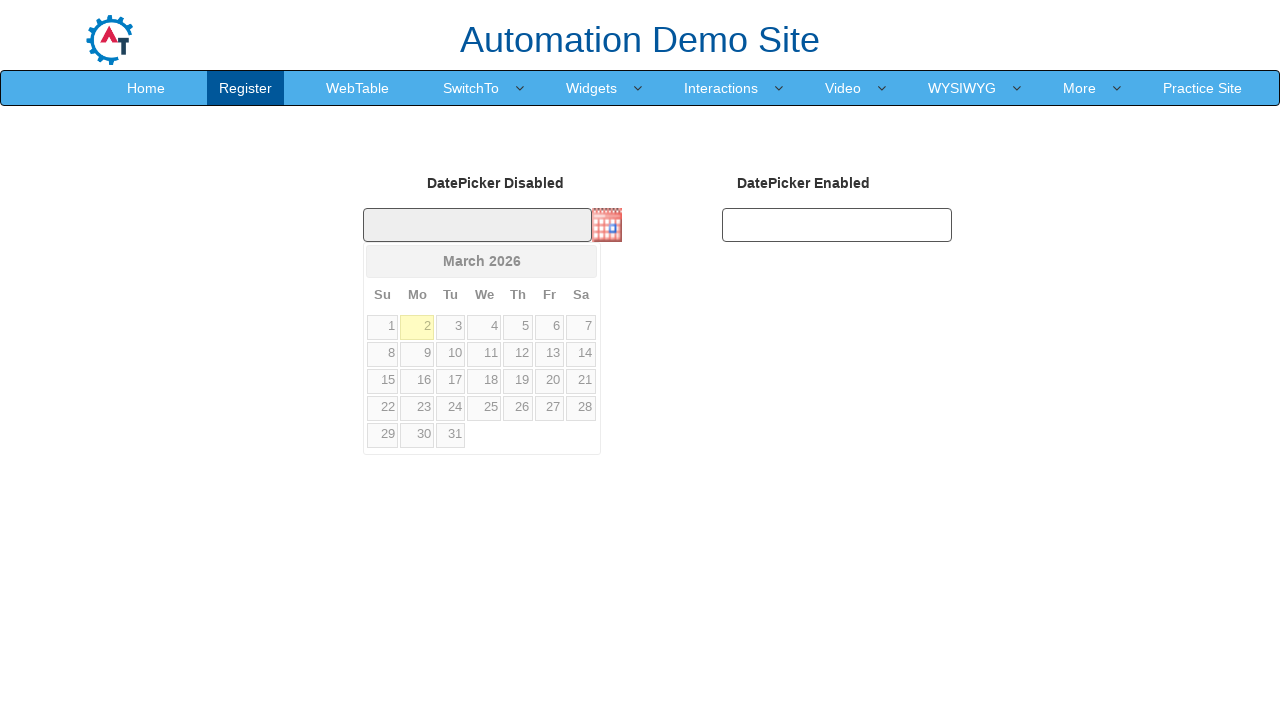

Selected a date from the calendar widget at (518, 381) on xpath=//*[@id="ui-datepicker-div"]/table/tbody/tr[3]/td[5]/a
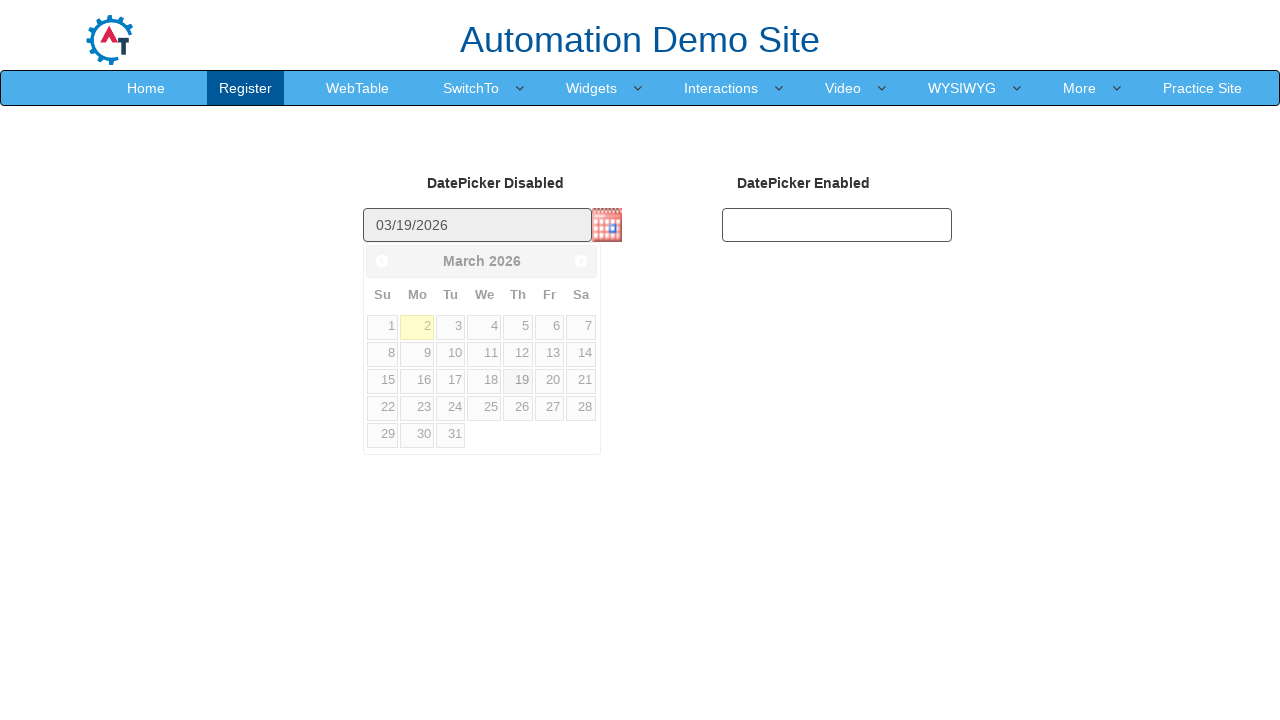

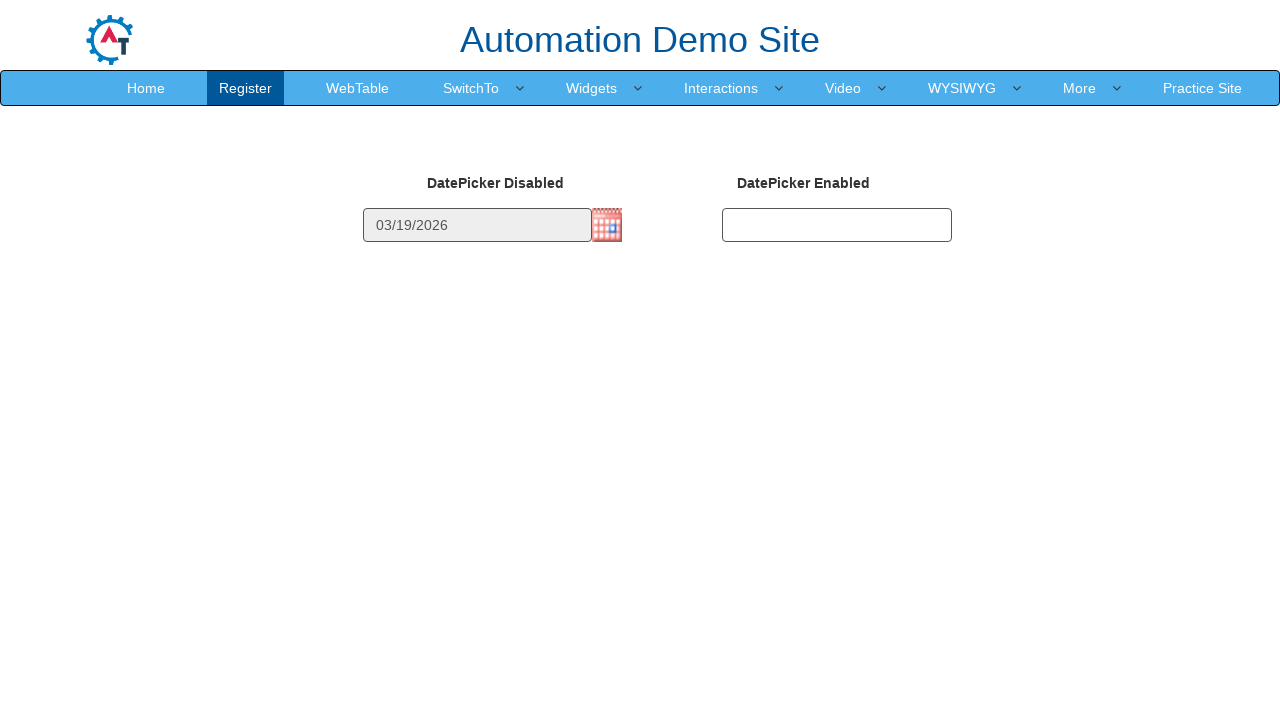